Tests listbox/dropdown functionality on GWT Showcase by selecting a category from a dropdown and multiple items from a multi-select listbox

Starting URL: http://samples.gwtproject.org/samples/Showcase/Showcase.html#!CwListBox

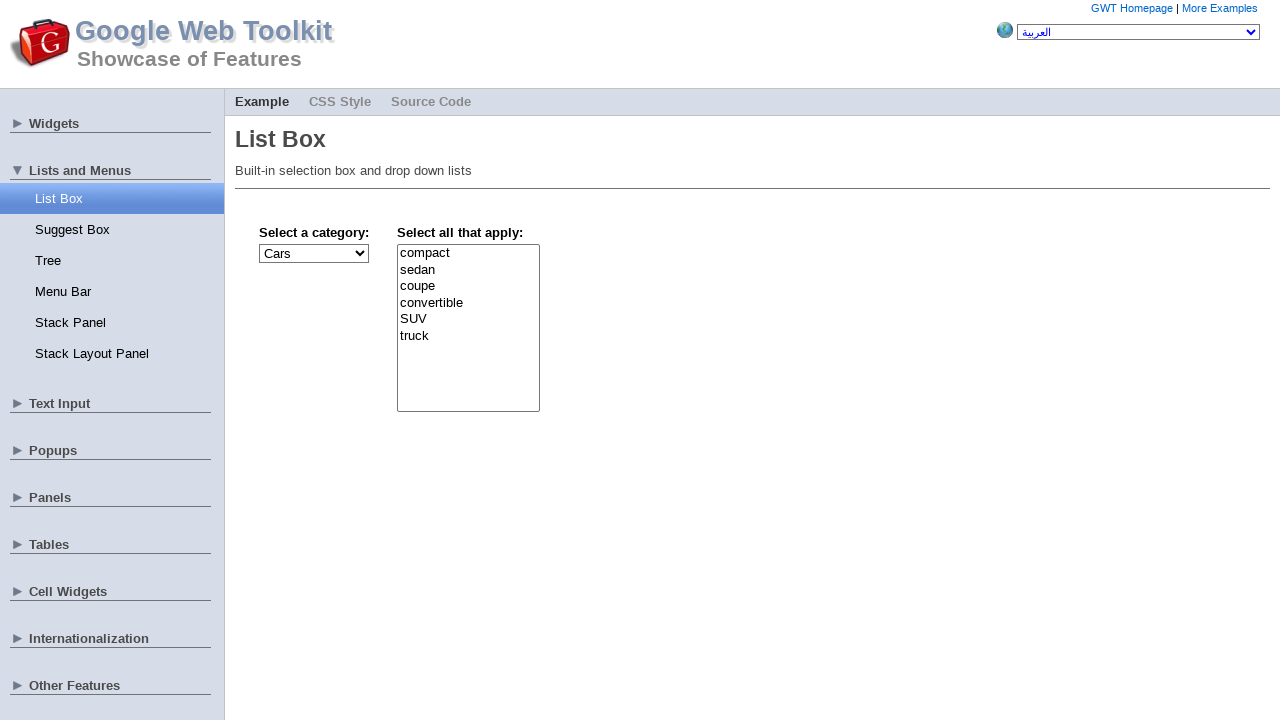

Waited for dropdown selector to be available
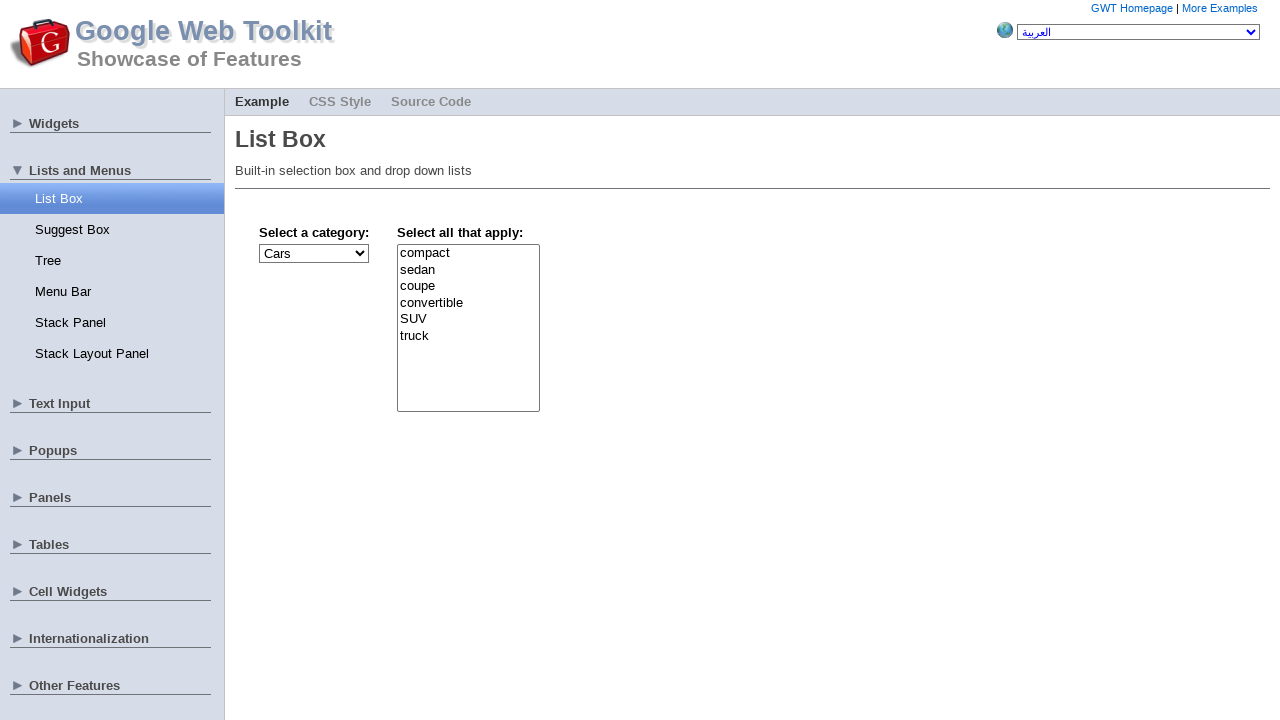

Selected 'Sports' from the category dropdown on #gwt-debug-cwListBox-dropBox
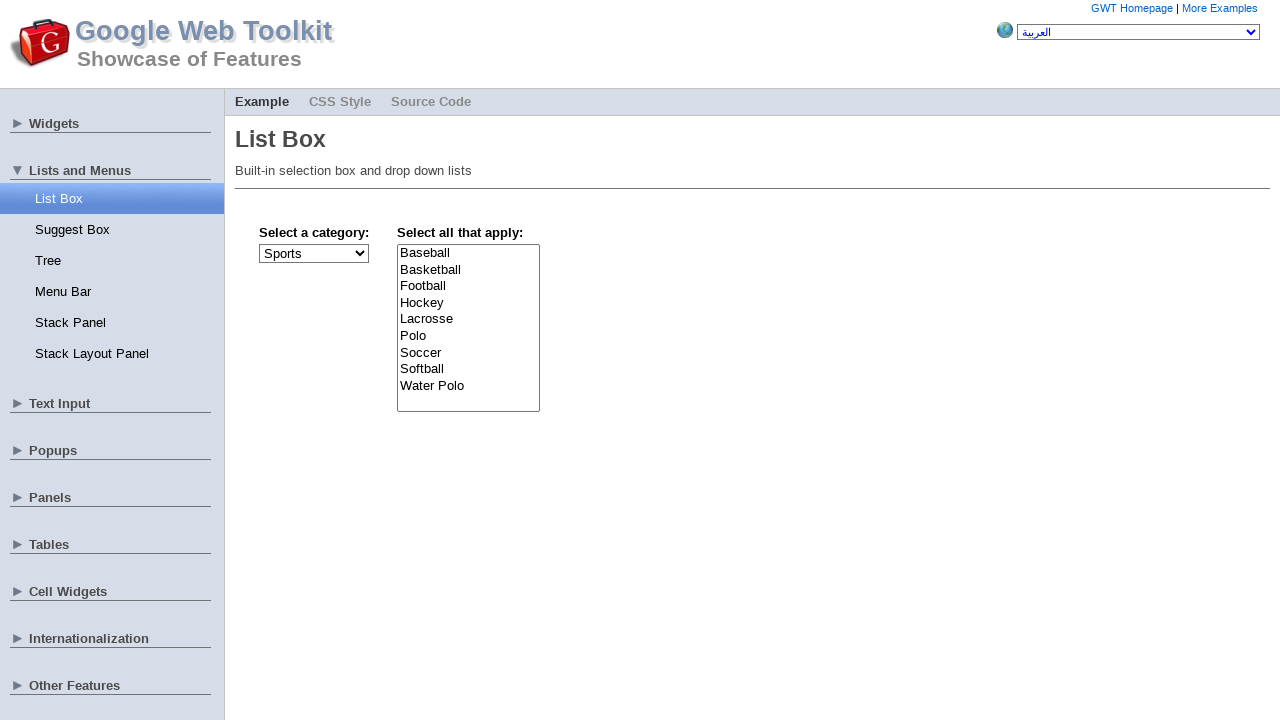

Selected 'Football' and 'Polo' from the multi-select listbox on #gwt-debug-cwListBox-multiBox
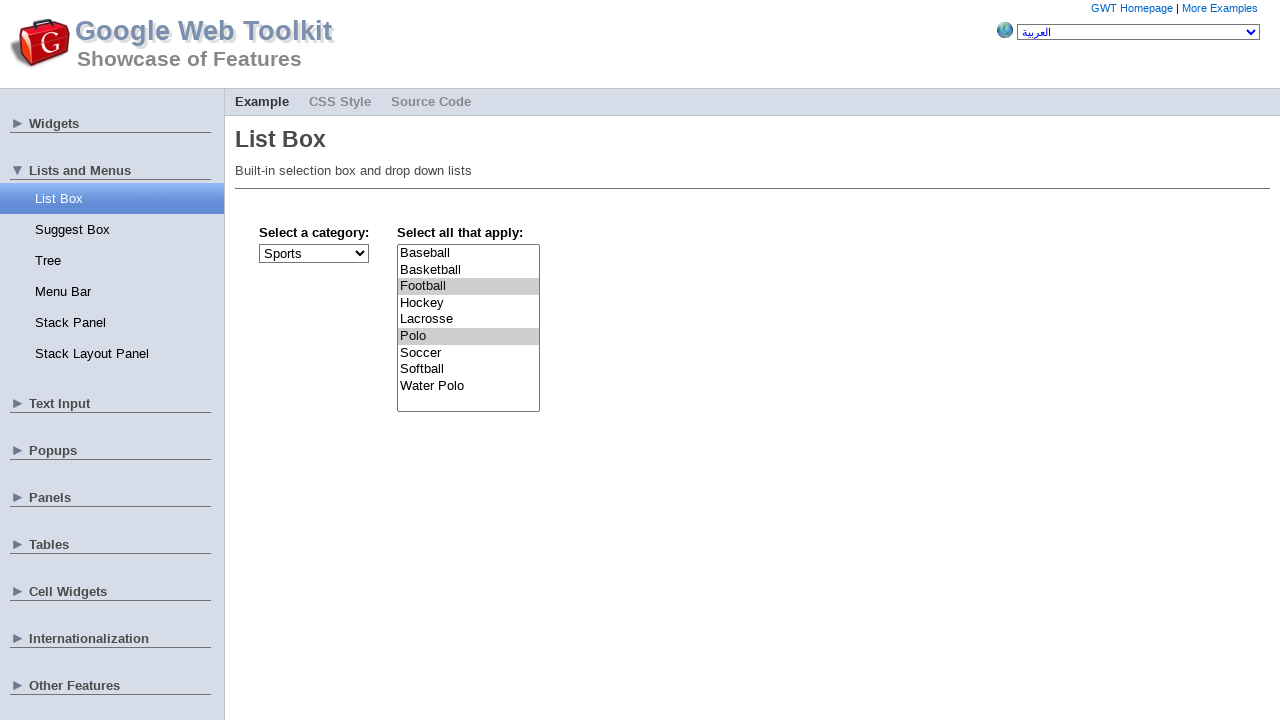

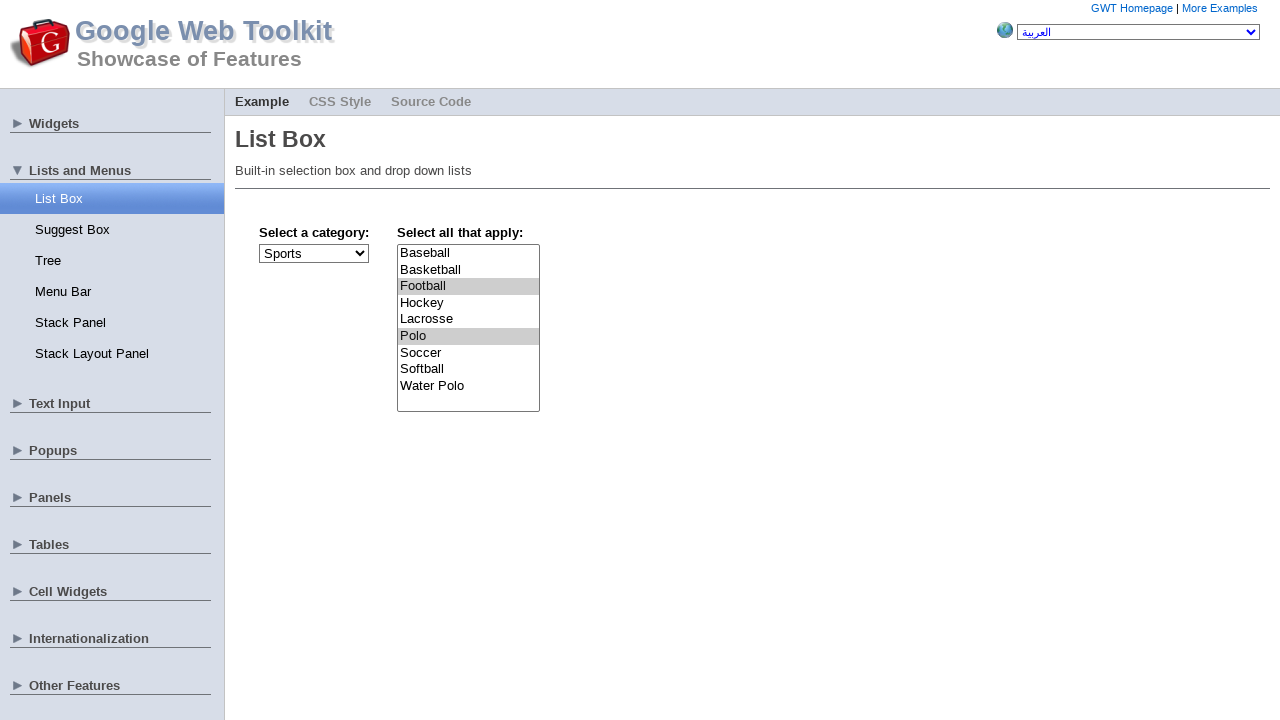